Tests drag and drop functionality by dragging a source element and dropping it onto a target element within an iframe

Starting URL: https://jqueryui.com/droppable/

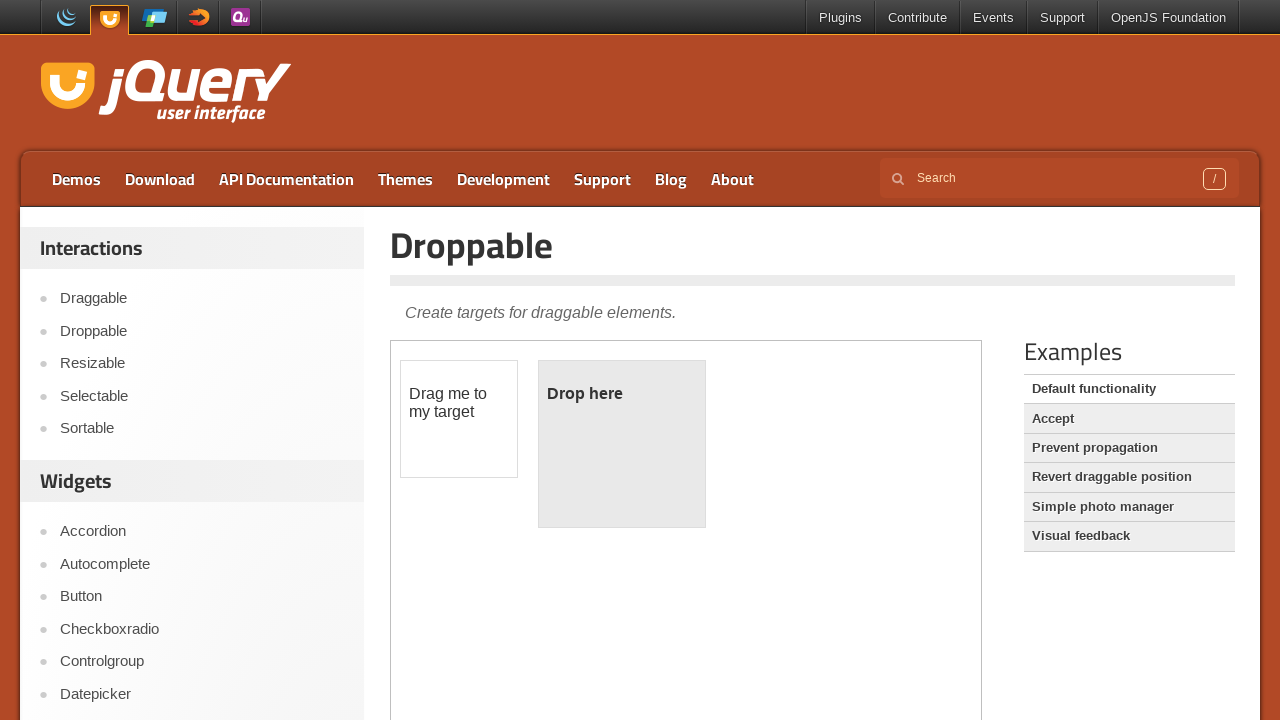

Navigated to jQuery UI droppable demo page
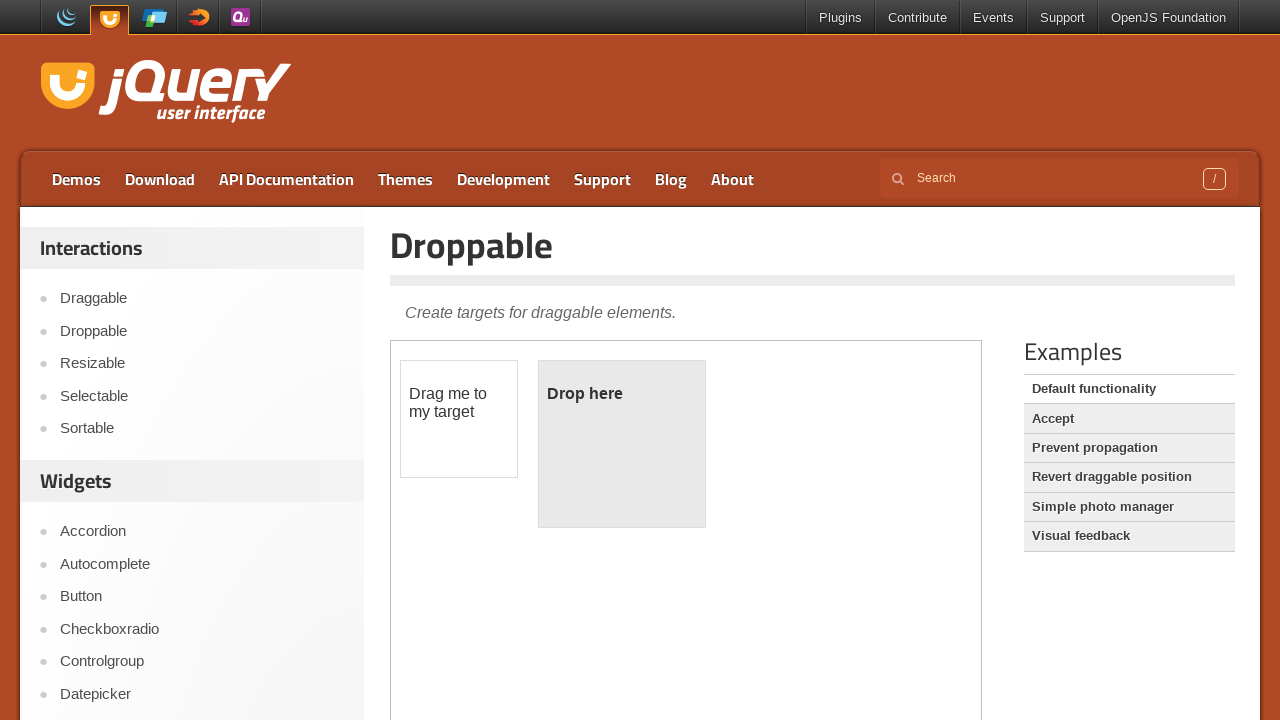

Located the demo iframe
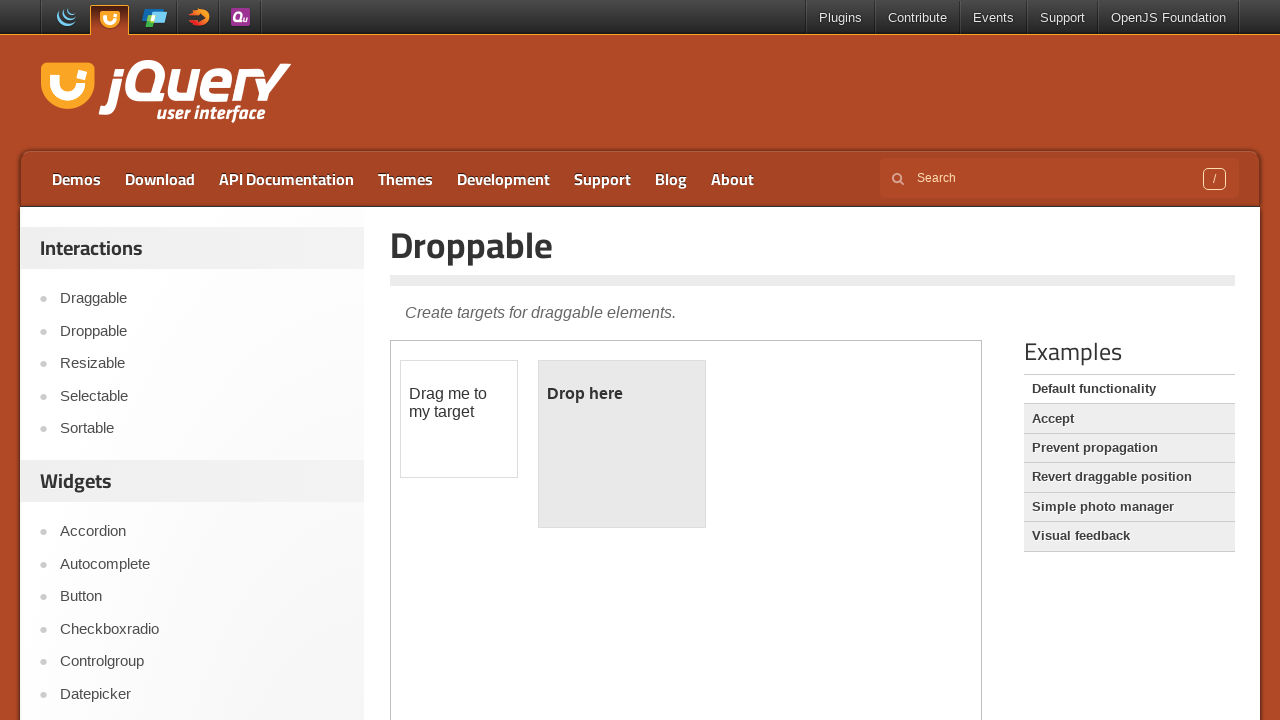

Located the draggable source element
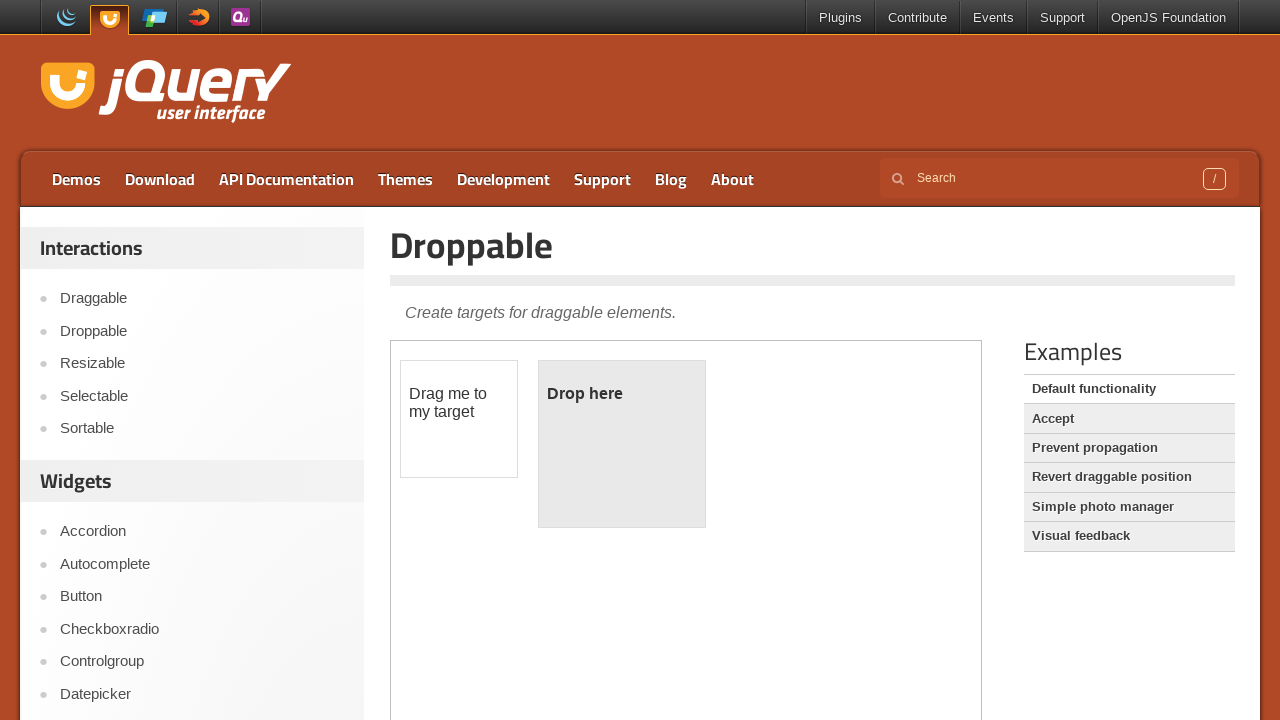

Located the droppable target element
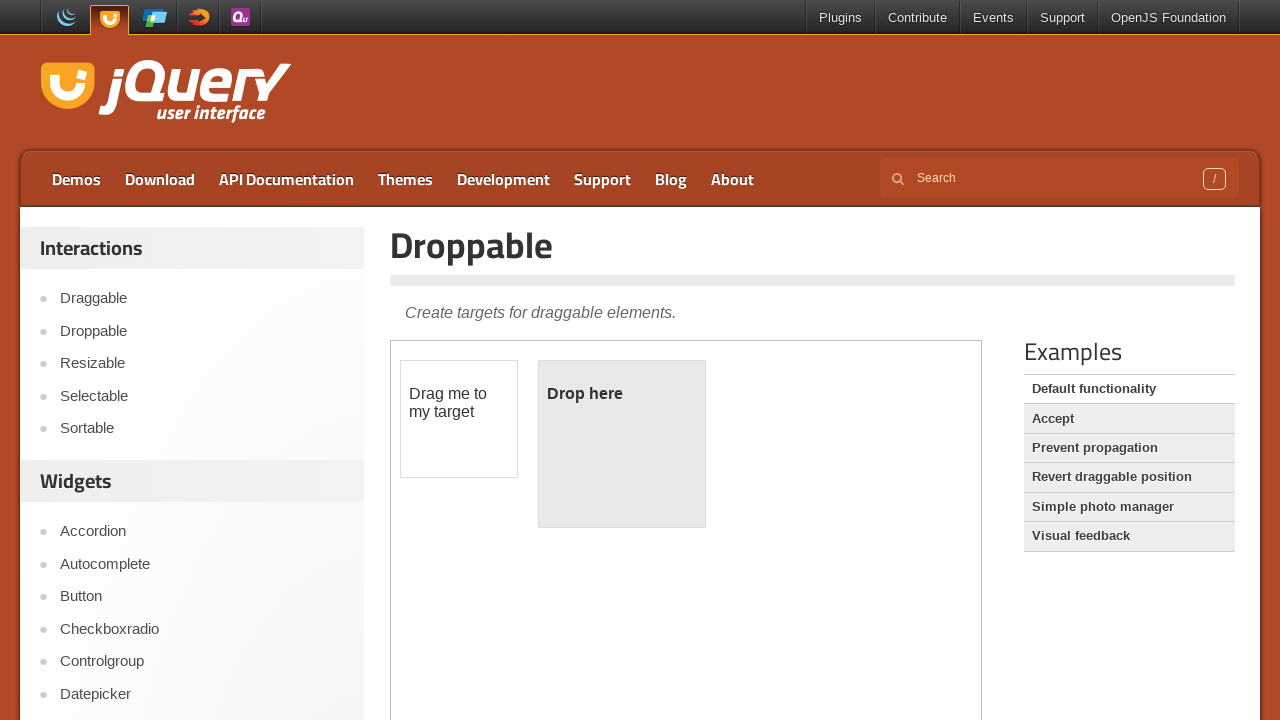

Dragged source element and dropped it onto target element at (622, 444)
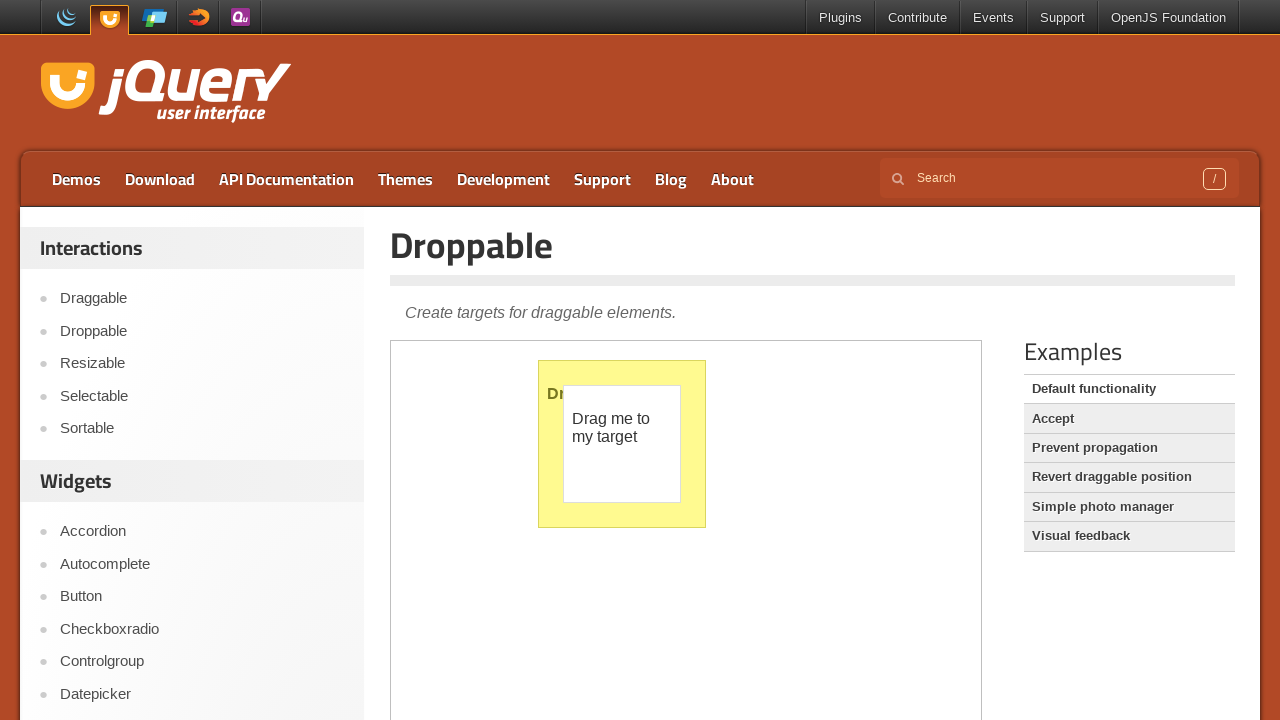

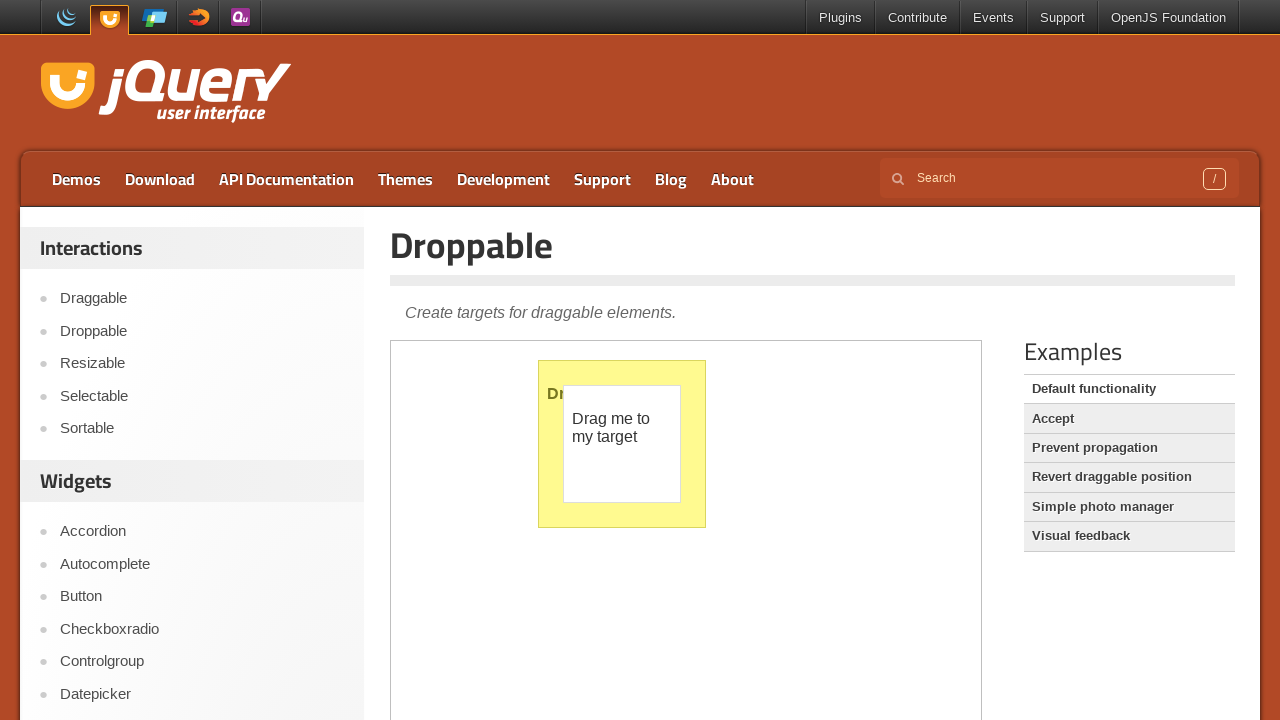